Tests the Reviews tab by clicking on it and verifying rating display

Starting URL: https://www.xbox.com/pt-BR/games/store/persona-3-reload/9nkk6z0k3rh2

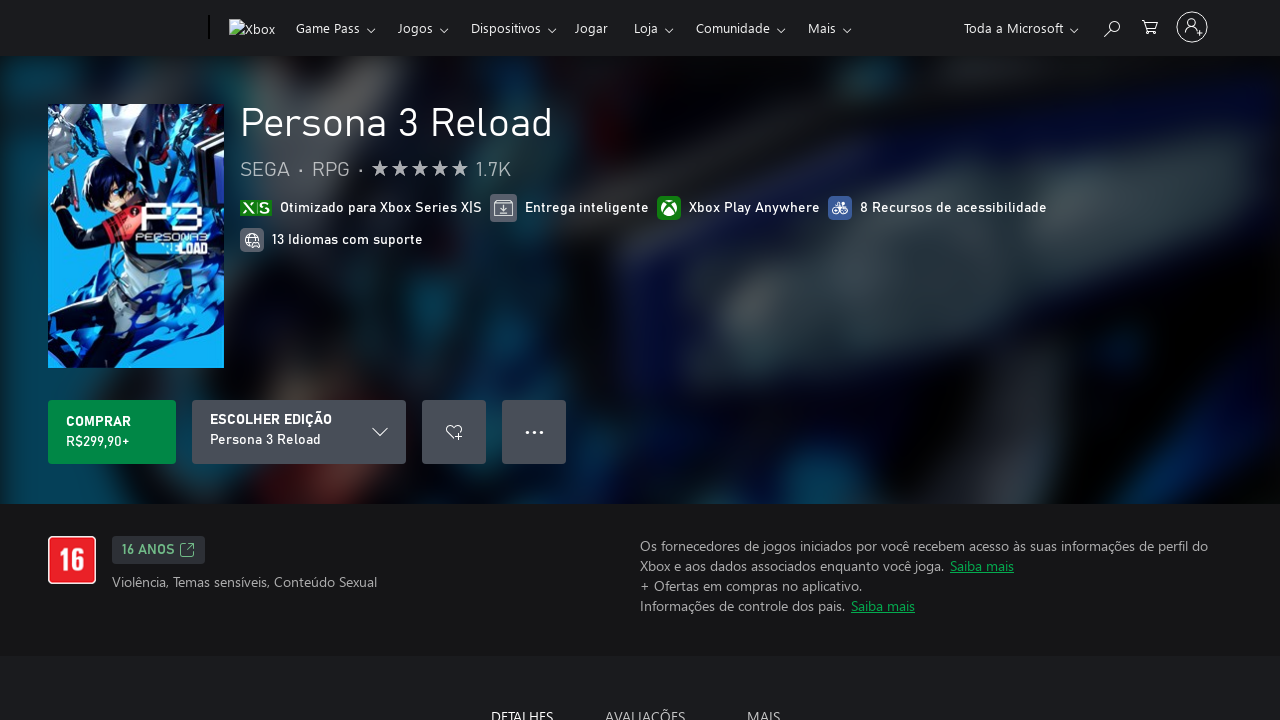

Clicked on Reviews tab at (645, 700) on xpath=//*[@id="PageContent"]/div/div[2]/div[1]/div/ul/li[2]/button
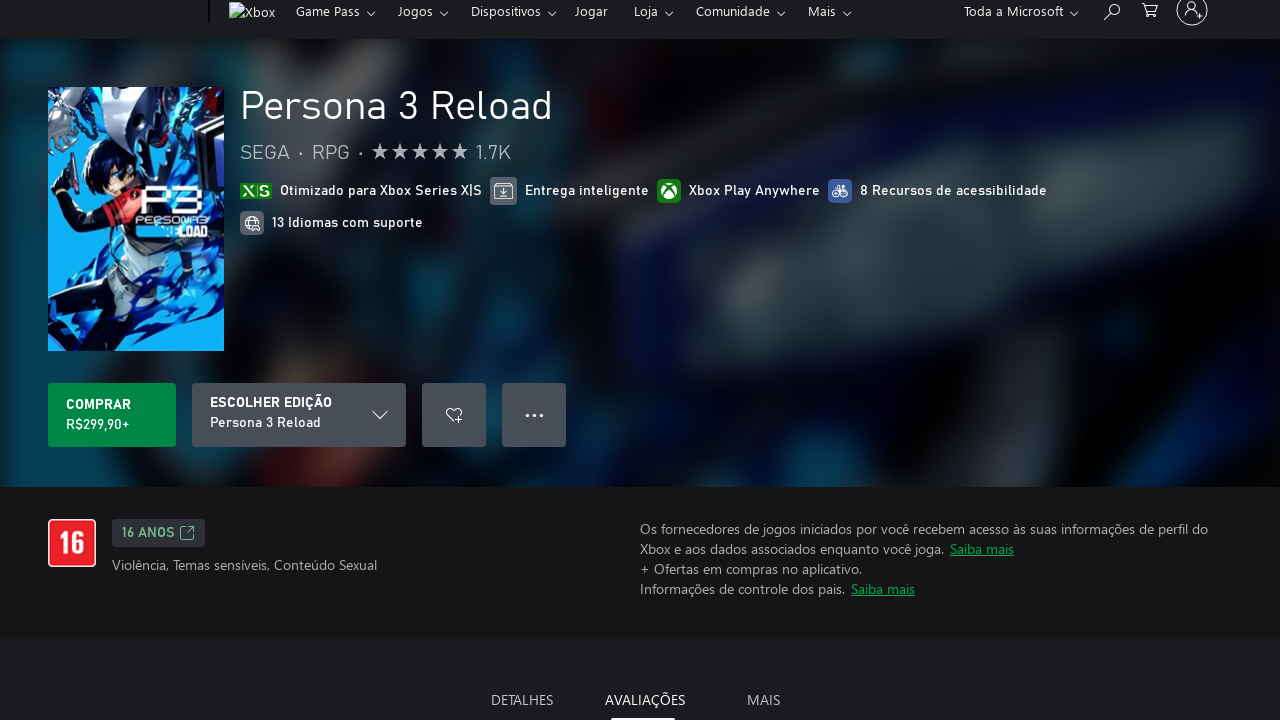

Waited for reviews to load
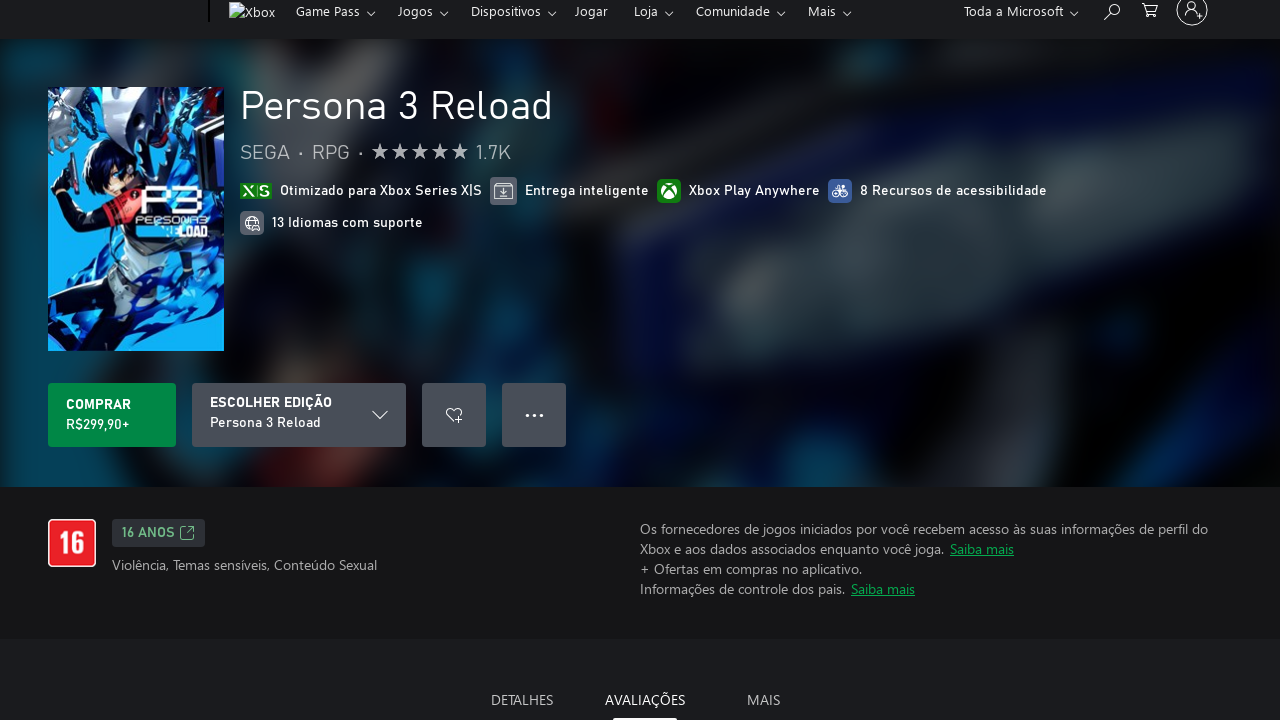

Verified that the rating displays as 4.9
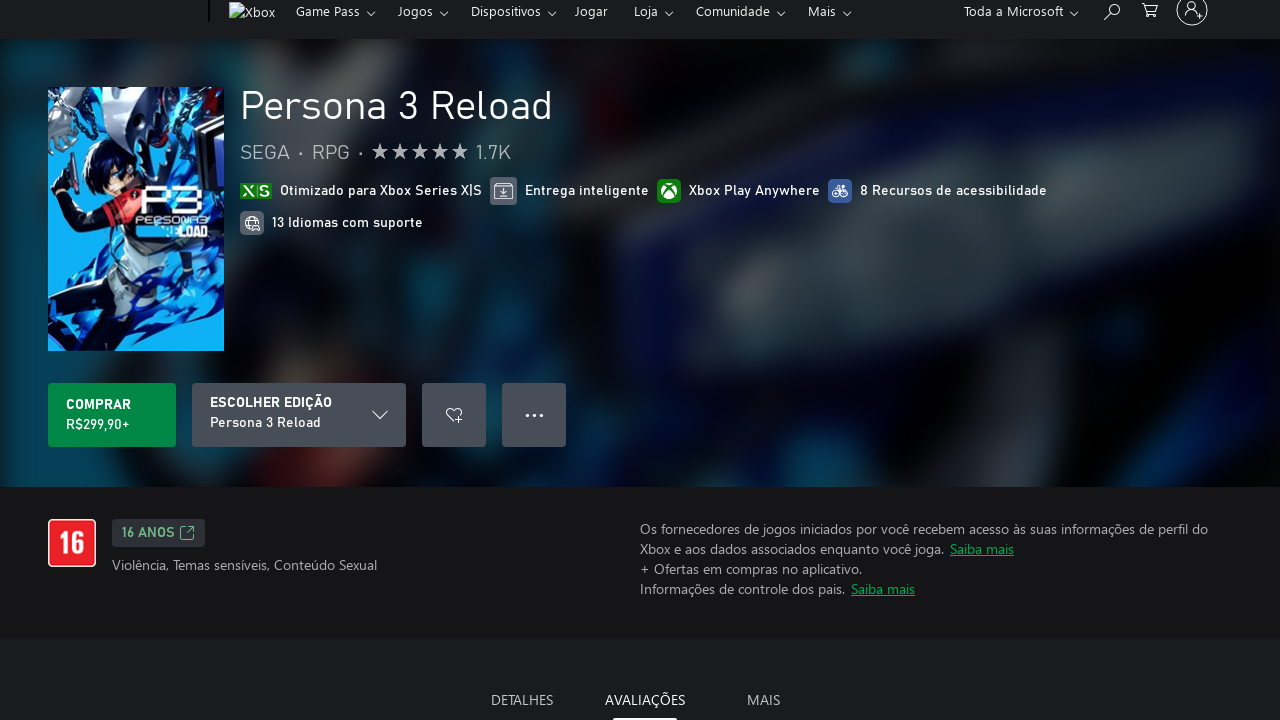

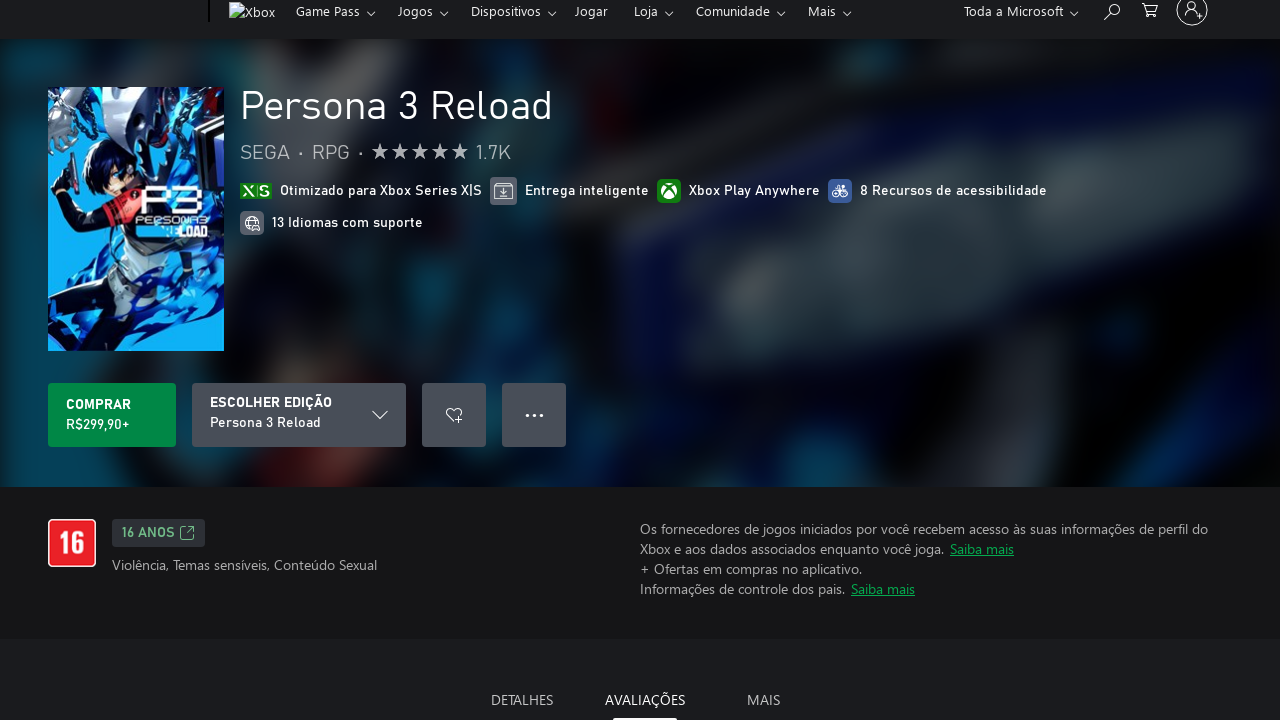